Tests single click functionality by clicking a button and verifying the confirmation message appears

Starting URL: https://demoqa.com/buttons

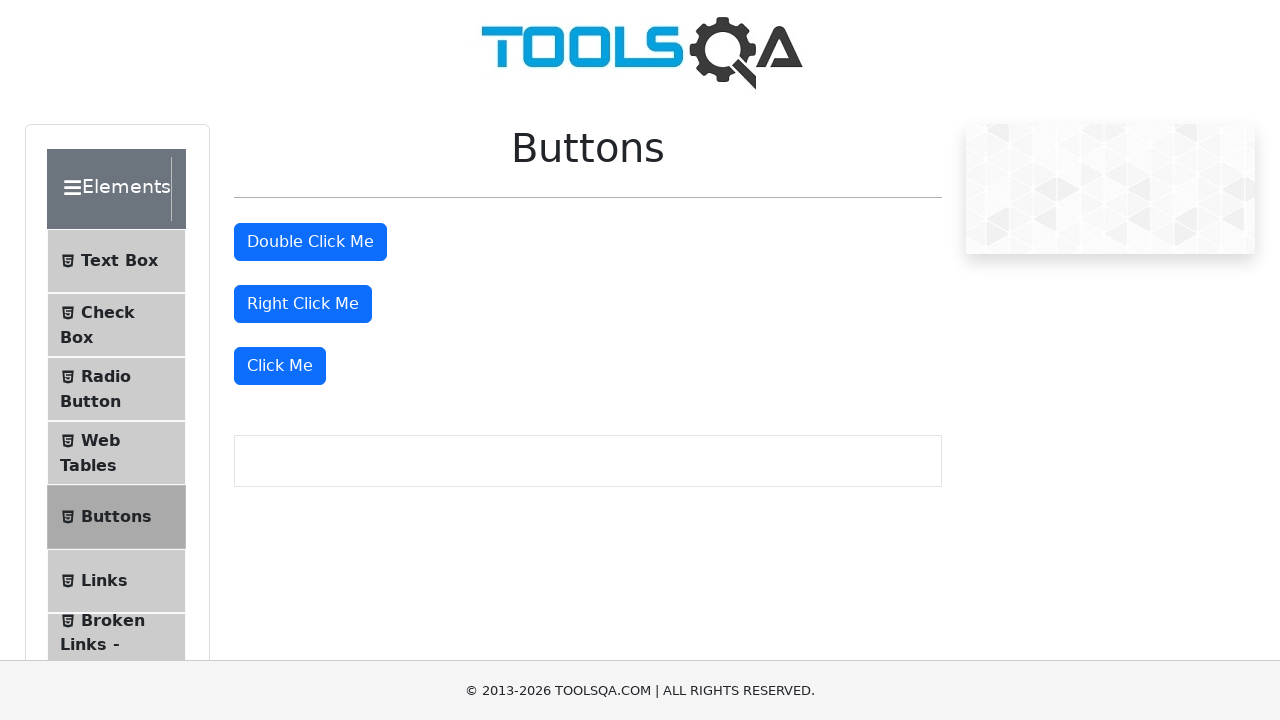

Clicked the 'Click Me' button to test single click functionality at (280, 366) on xpath=//button[text()='Click Me']
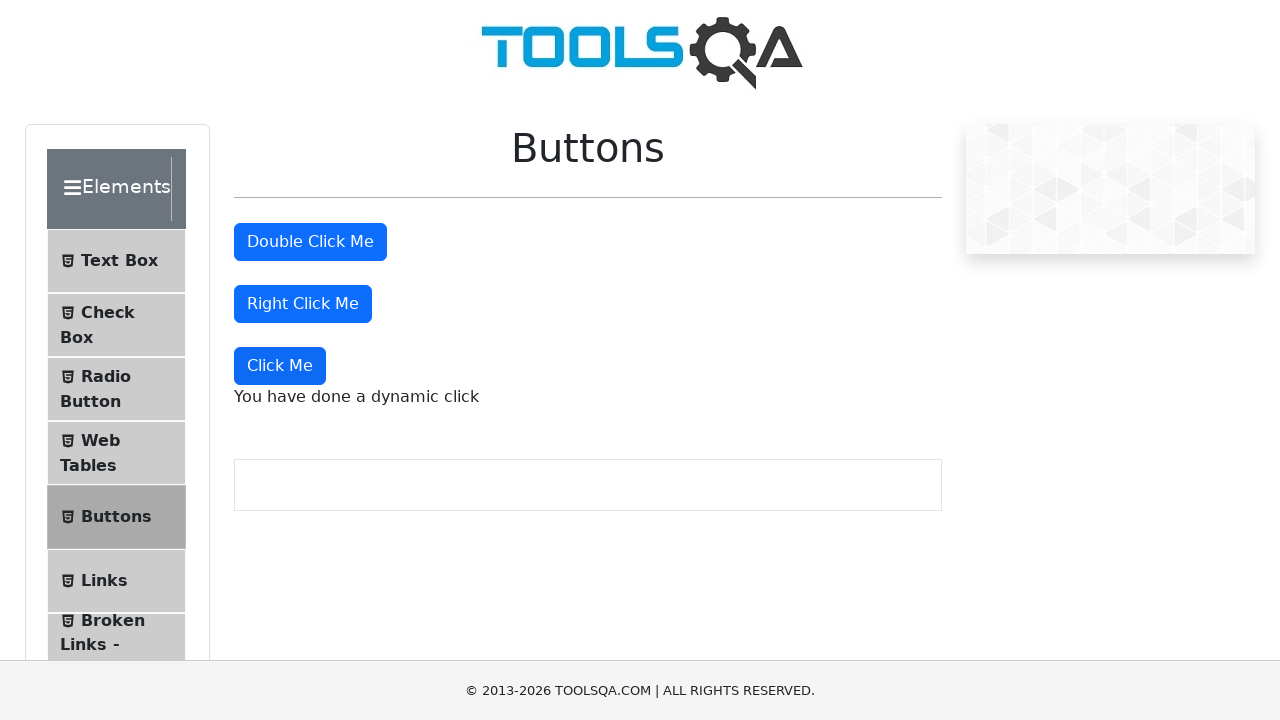

Confirmed that the click confirmation message appeared
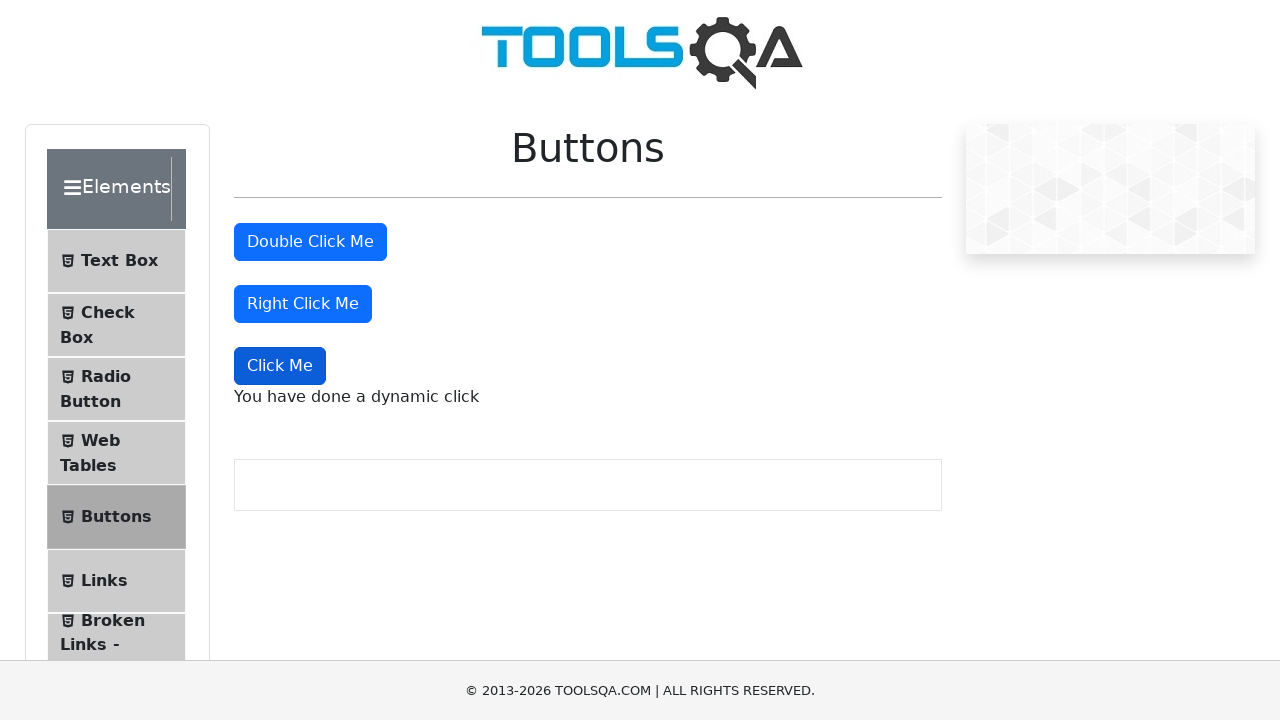

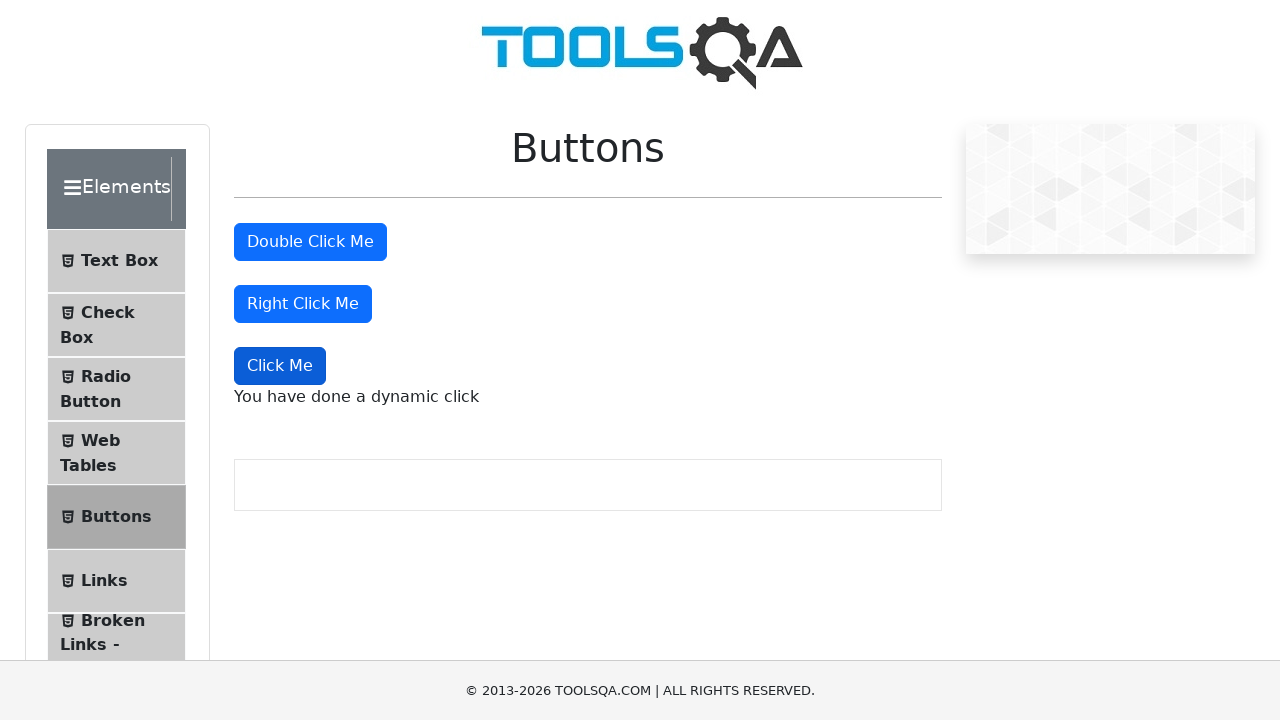